Tests mouse control actions including hover, ctrl+click to open in new tab, and window switching on the Mphasis website

Starting URL: https://www.mphasis.com/home.html

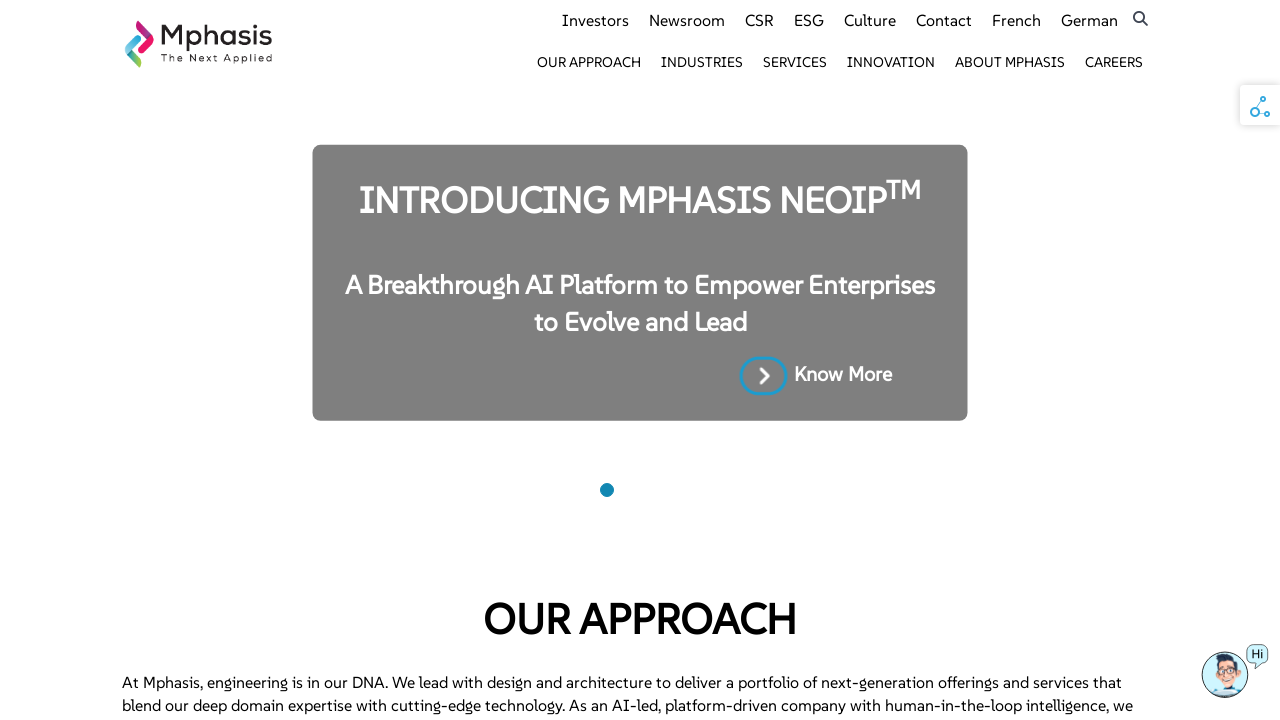

Hovered over Industries menu at (702, 62) on xpath=//a[text()='Industries']
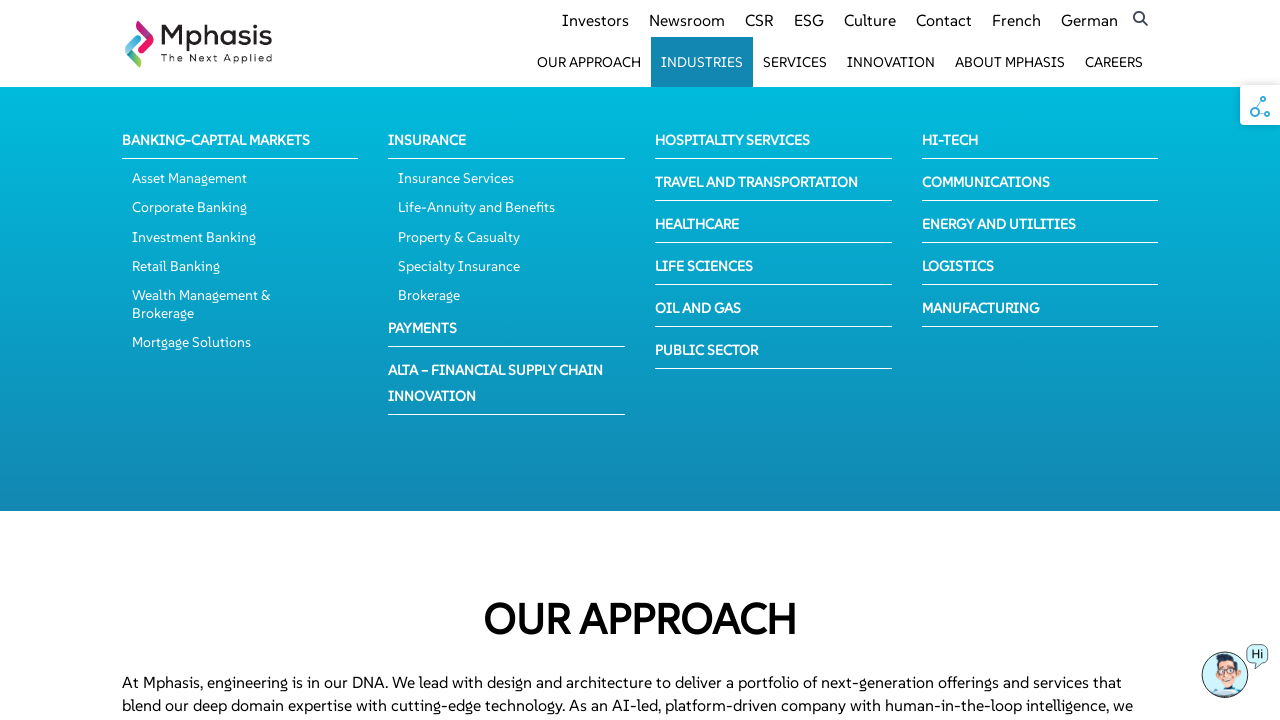

Ctrl+clicked on Hospitality link to open in new tab at (732, 140) on //span[contains(text(),'Hospitality')]
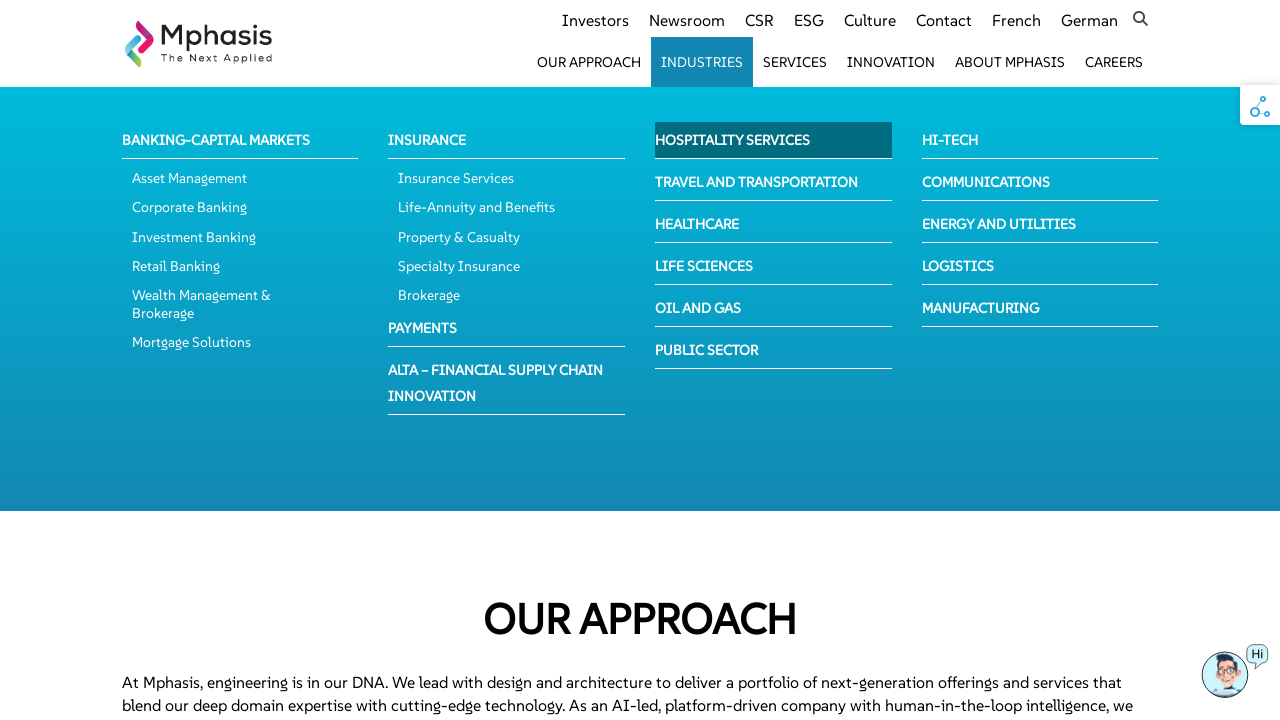

New tab loaded and ready
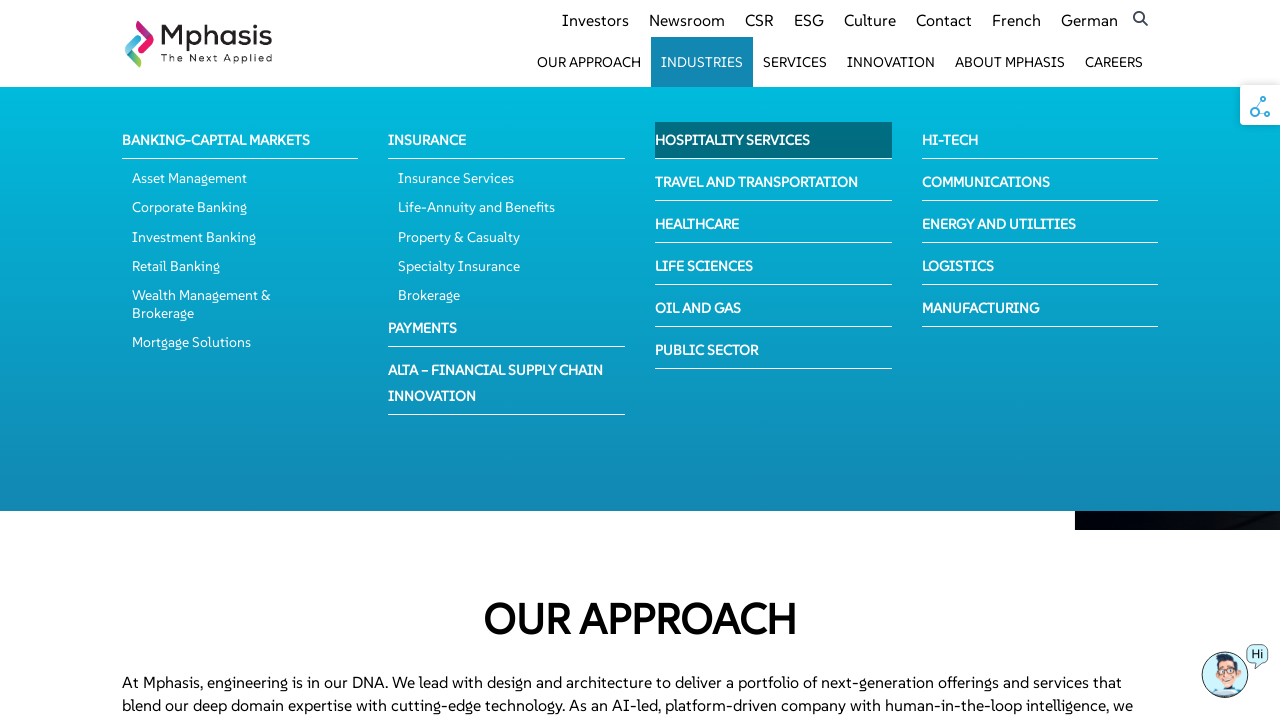

Switched to new tab
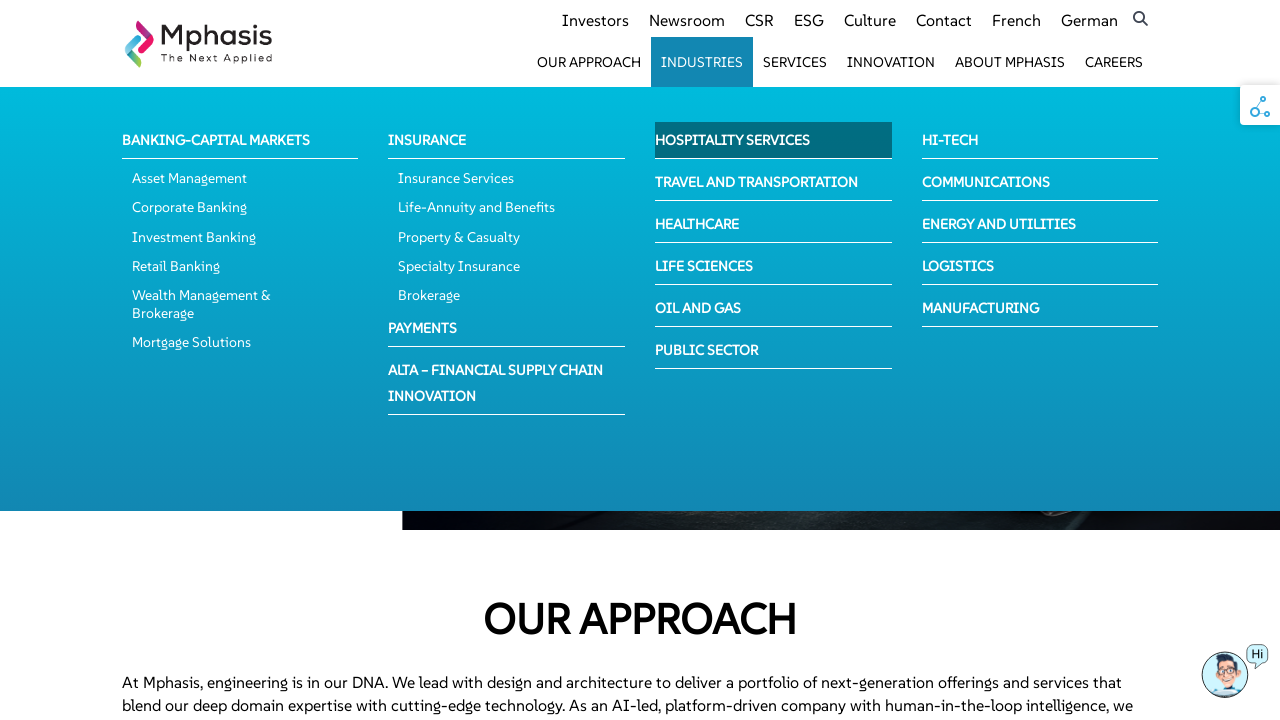

Switched back to original tab
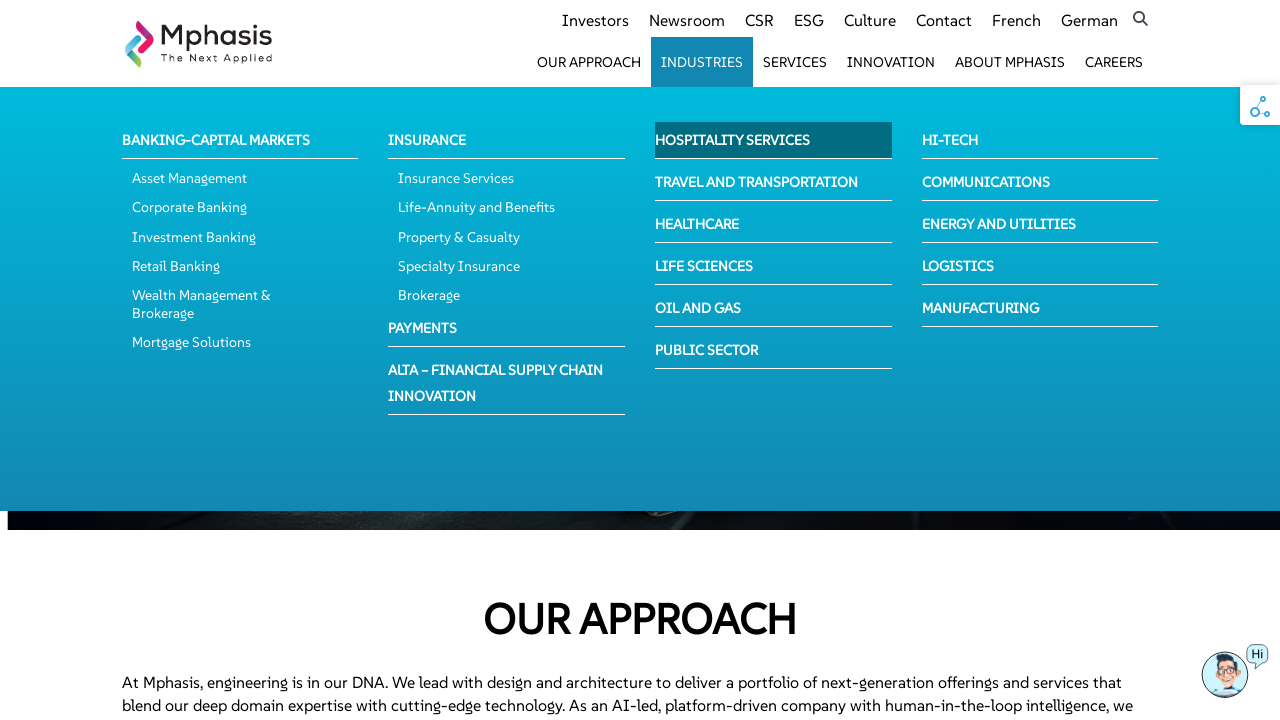

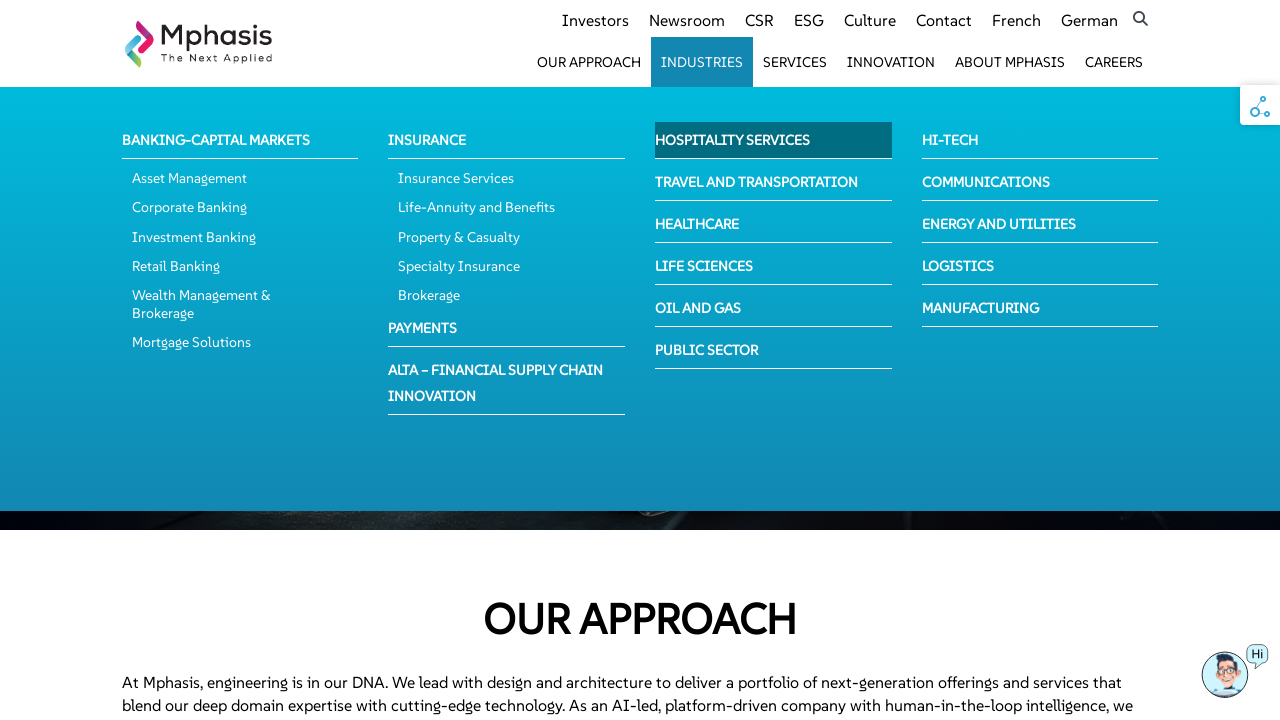